Verifies that the page title matches the expected value "OrangeHRM"

Starting URL: https://opensource-demo.orangehrmlive.com/

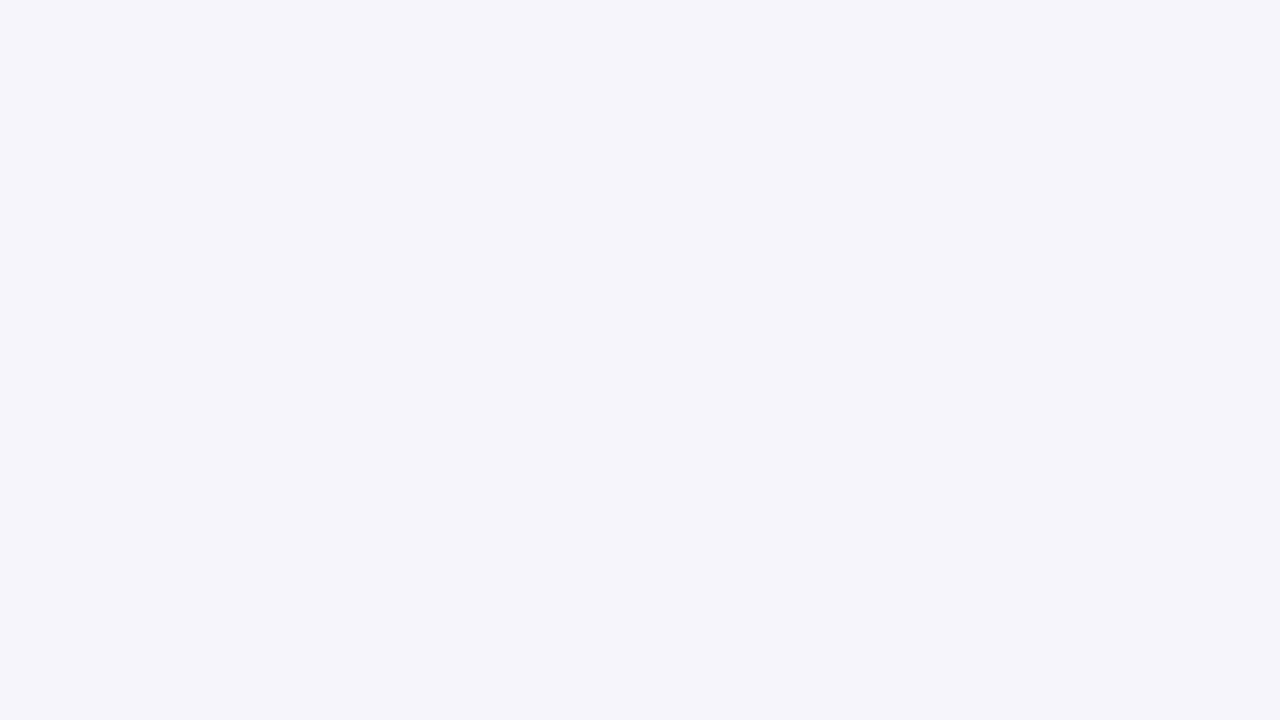

Navigated to OrangeHRM application URL
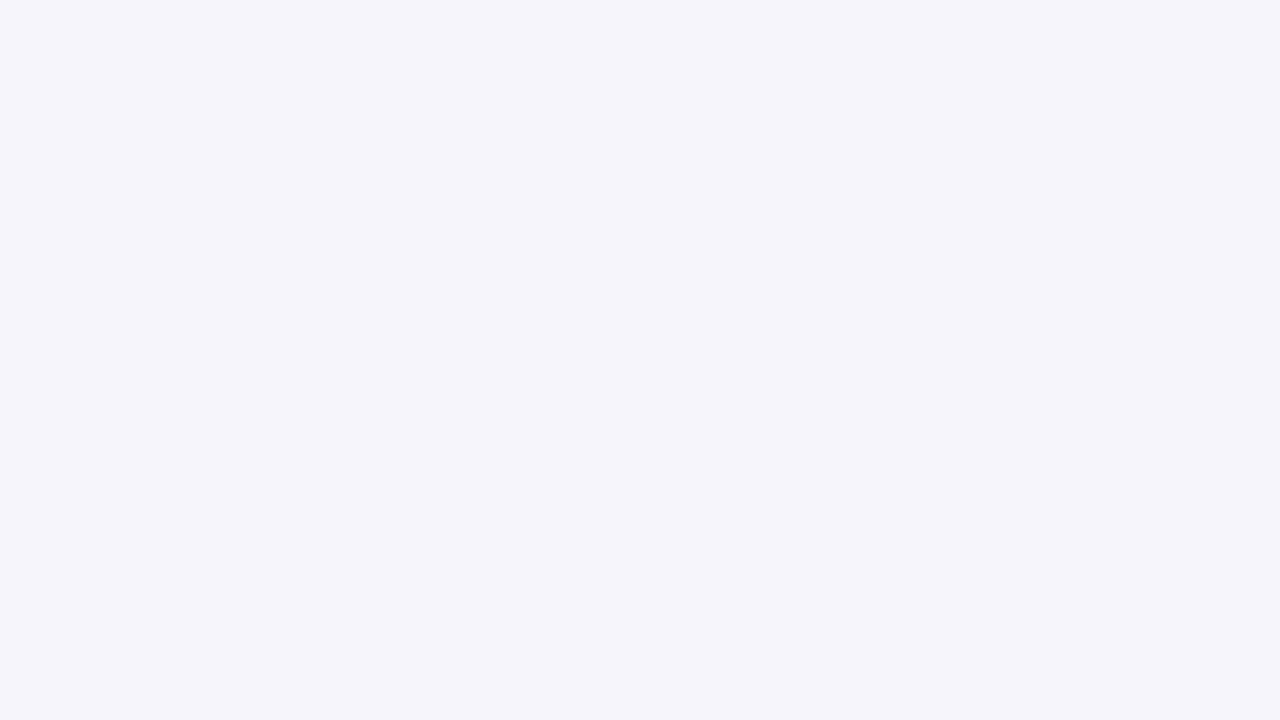

Verified page title matches 'OrangeHRM'
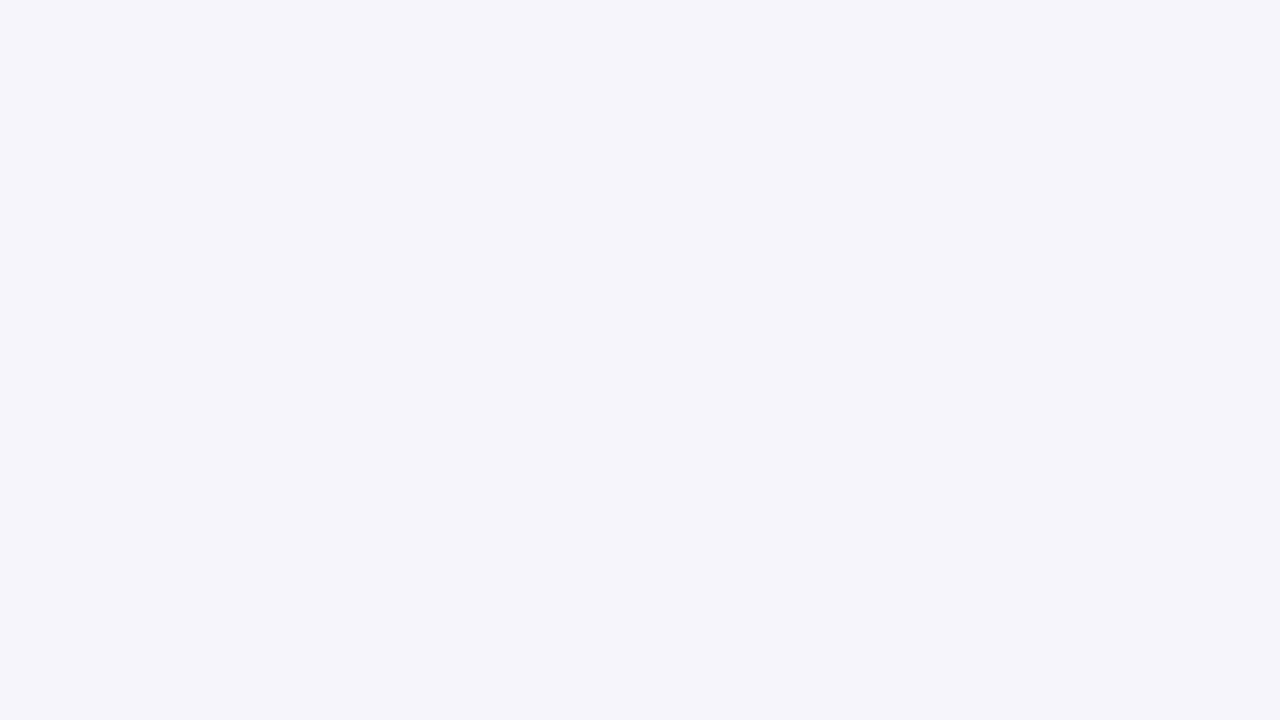

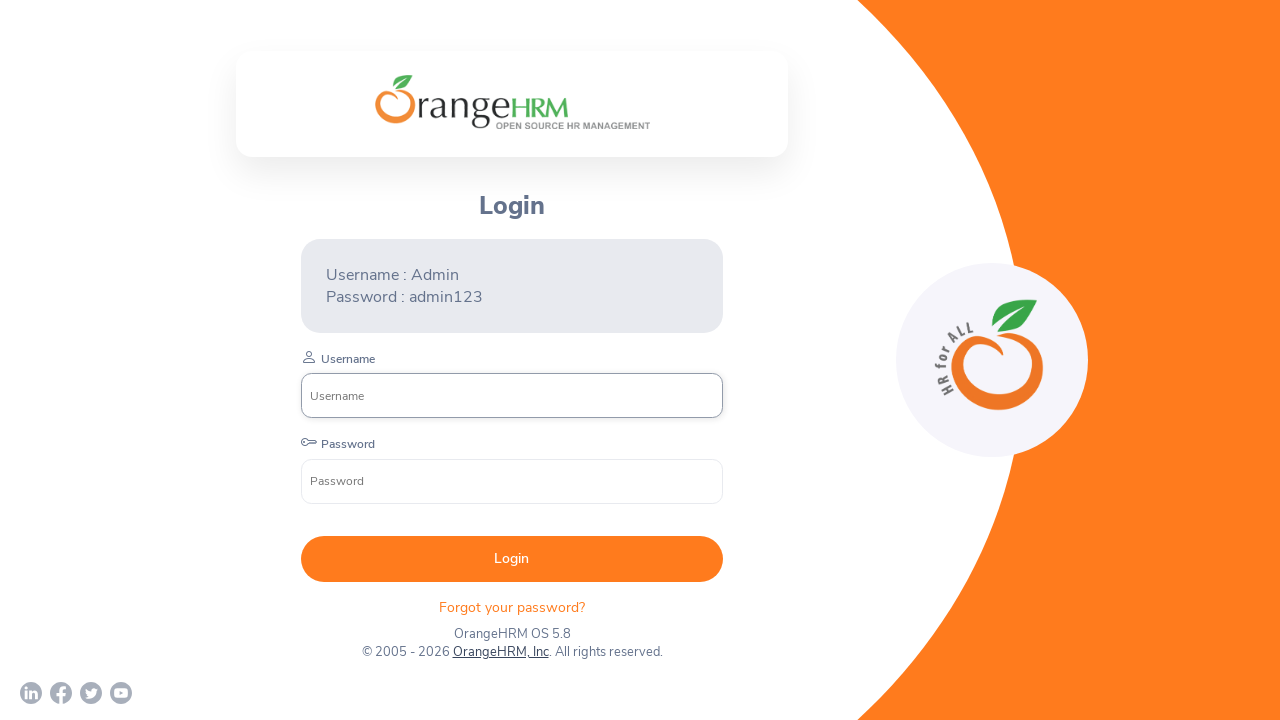